Tests that the currently selected filter is highlighted with the 'selected' class in the TodoMVC app

Starting URL: https://demo.playwright.dev/todomvc

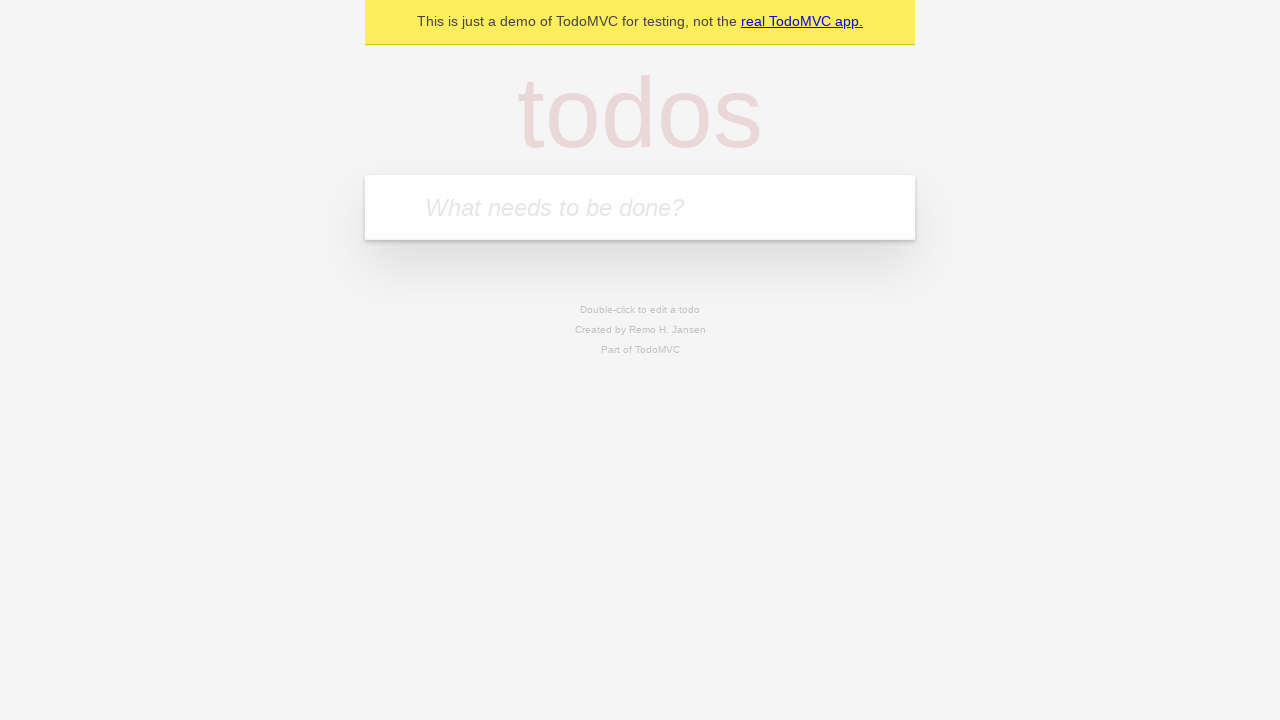

Filled new todo field with 'buy some cheese' on .new-todo
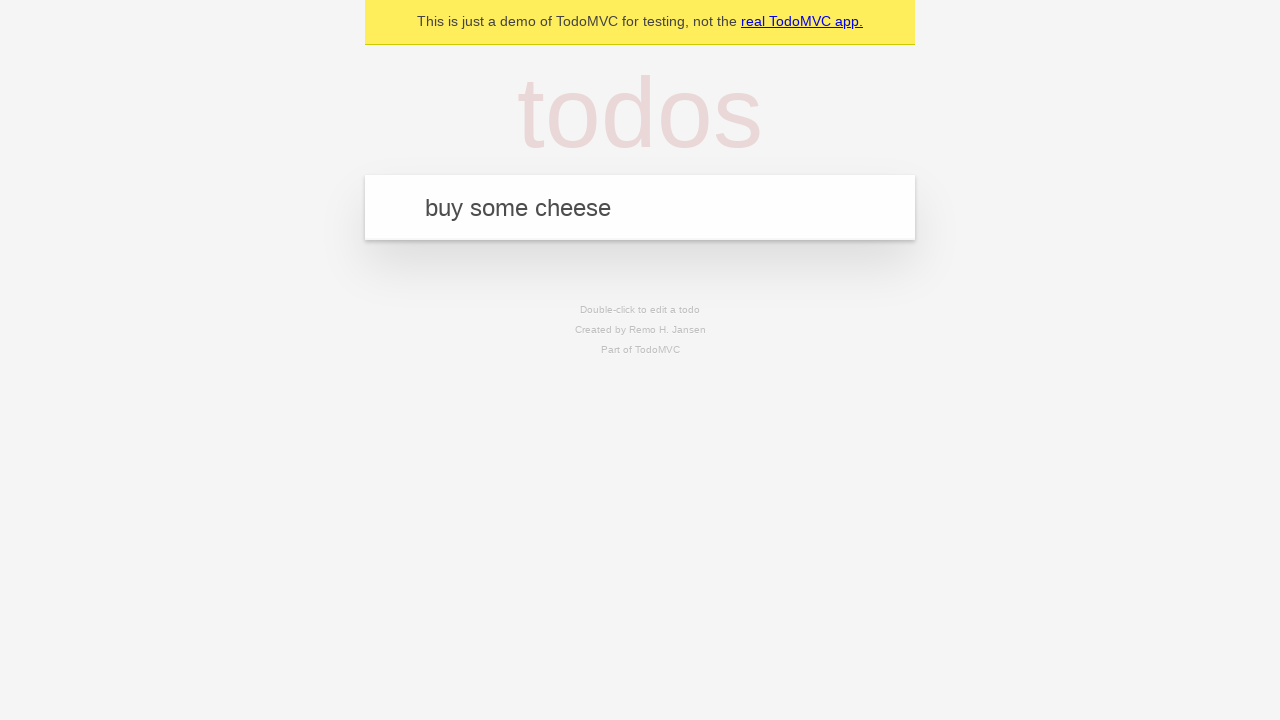

Pressed Enter to add todo item 'buy some cheese' on .new-todo
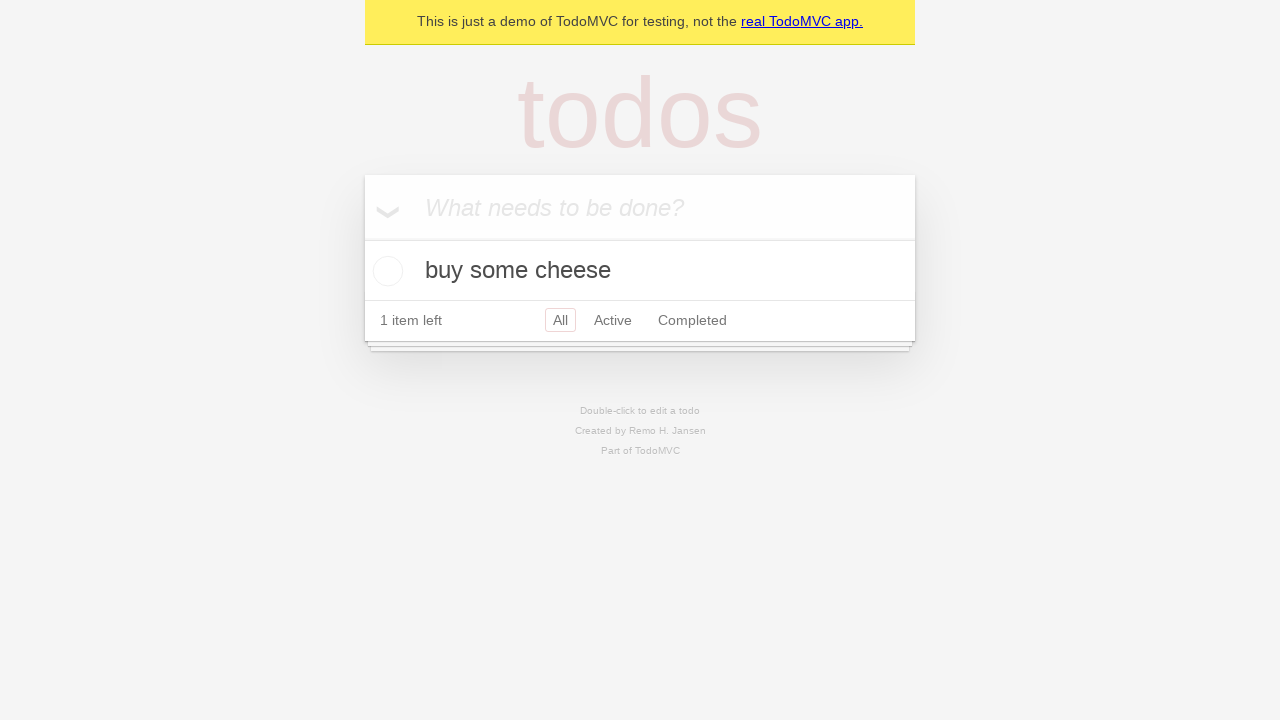

Filled new todo field with 'feed the cat' on .new-todo
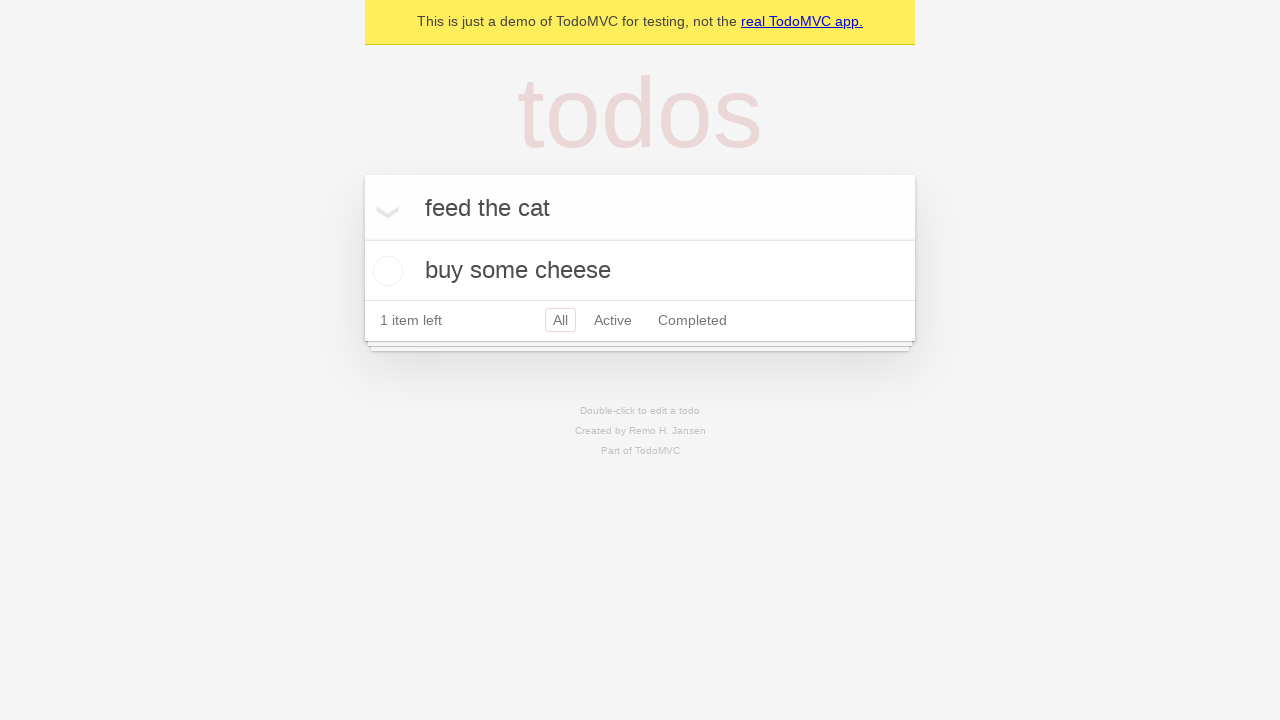

Pressed Enter to add todo item 'feed the cat' on .new-todo
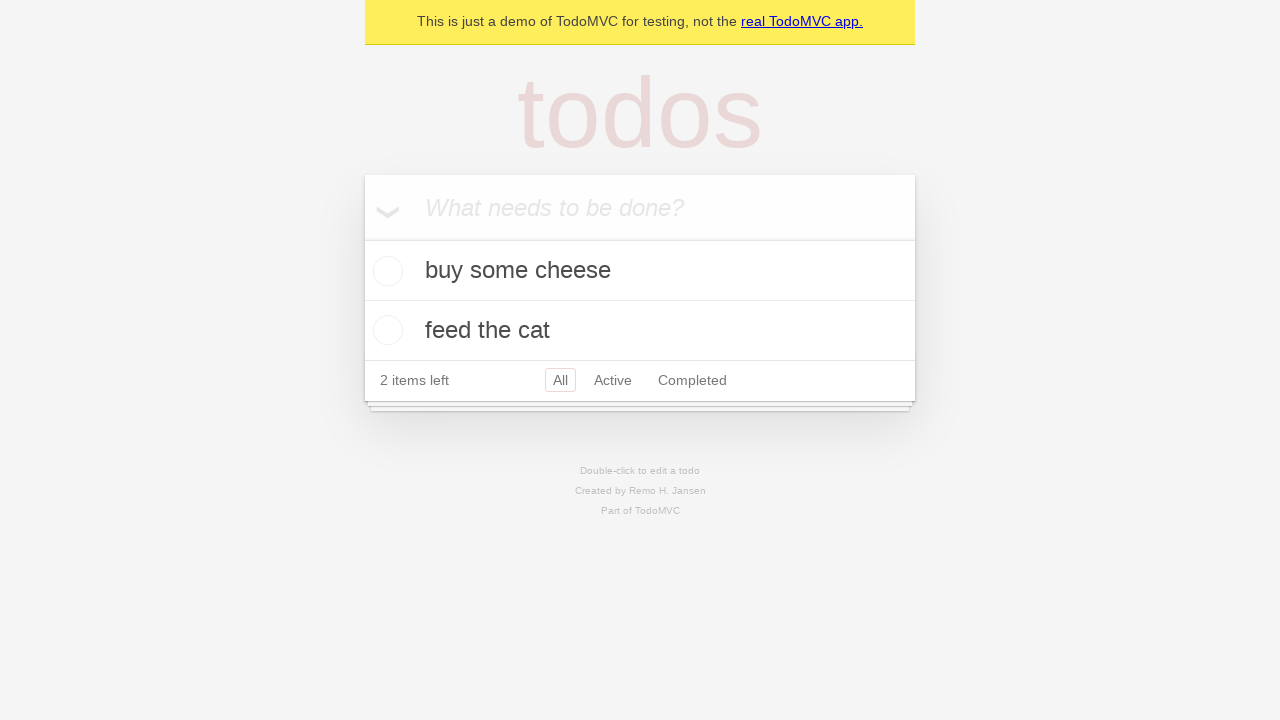

Filled new todo field with 'book a doctors appointment' on .new-todo
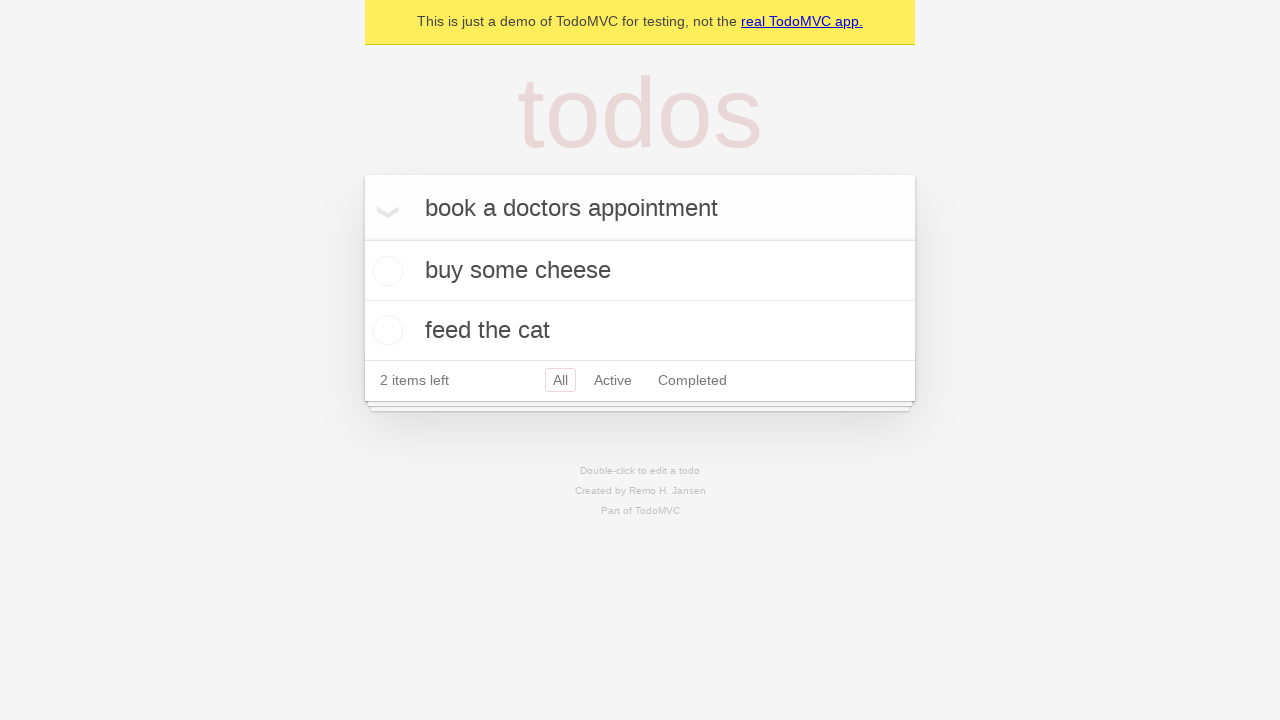

Pressed Enter to add todo item 'book a doctors appointment' on .new-todo
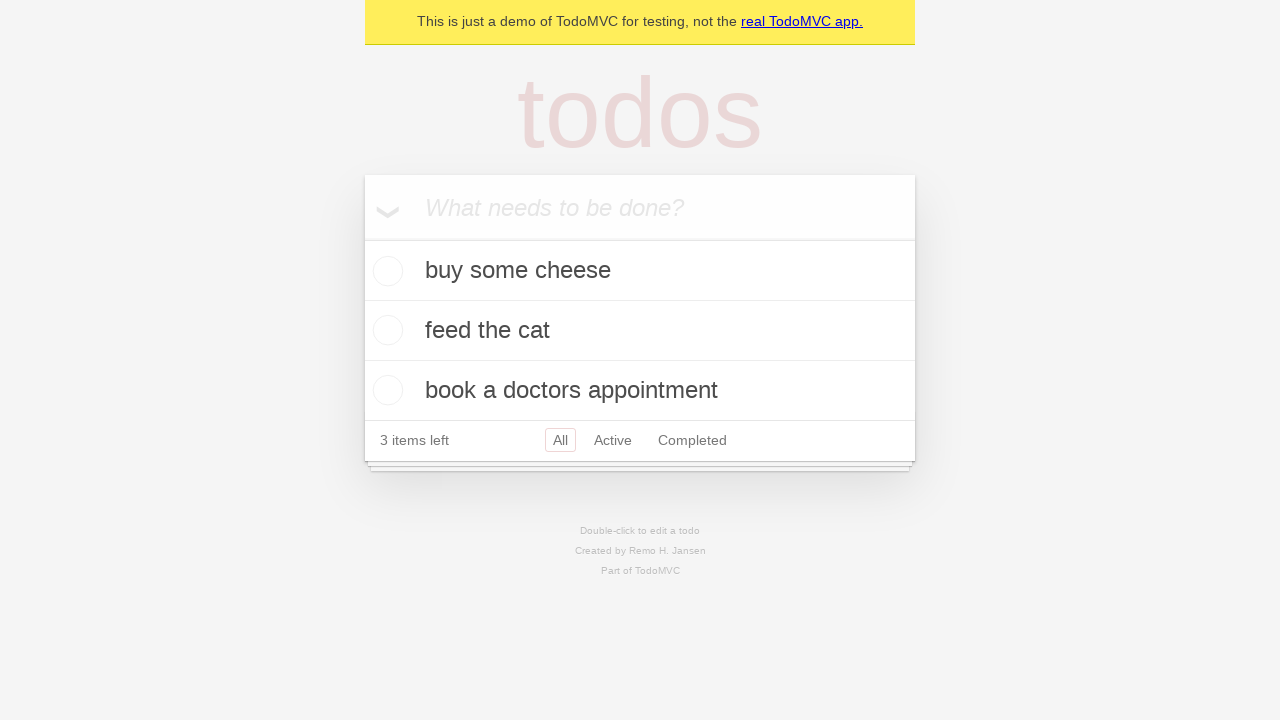

Verified All filter is visible in filters section
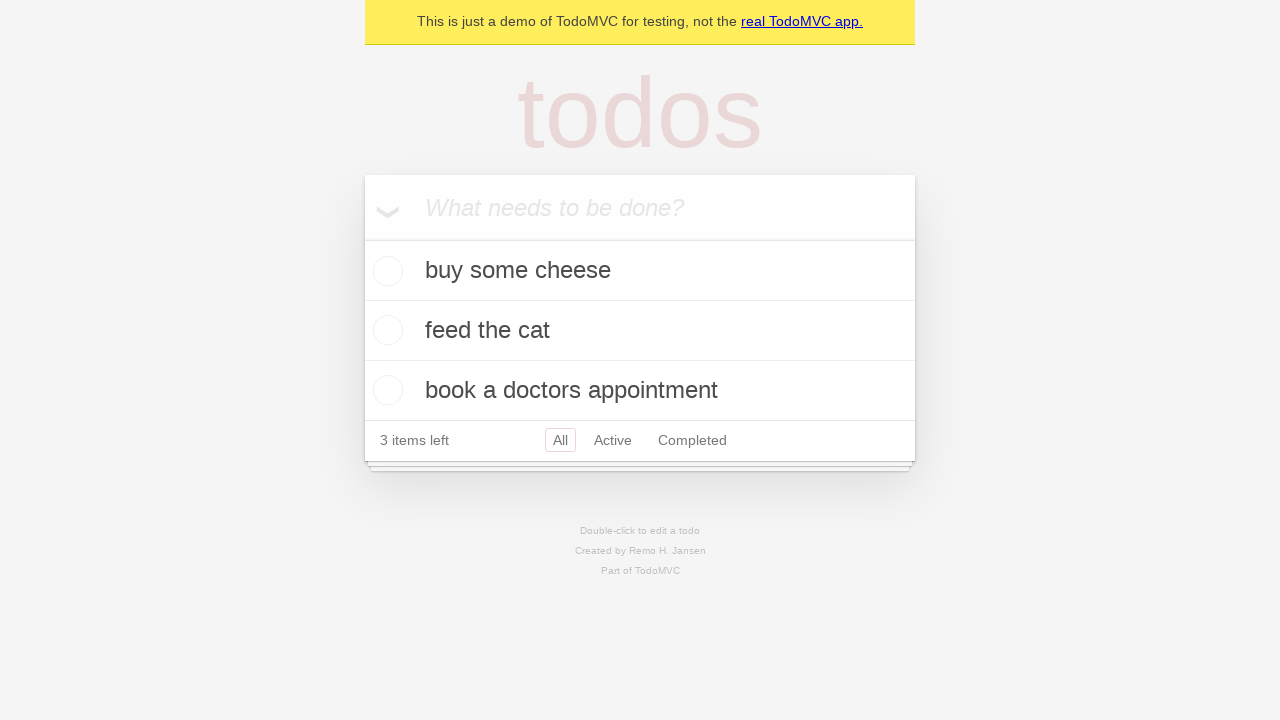

Clicked Active filter to display active todos at (613, 440) on .filters >> text=Active
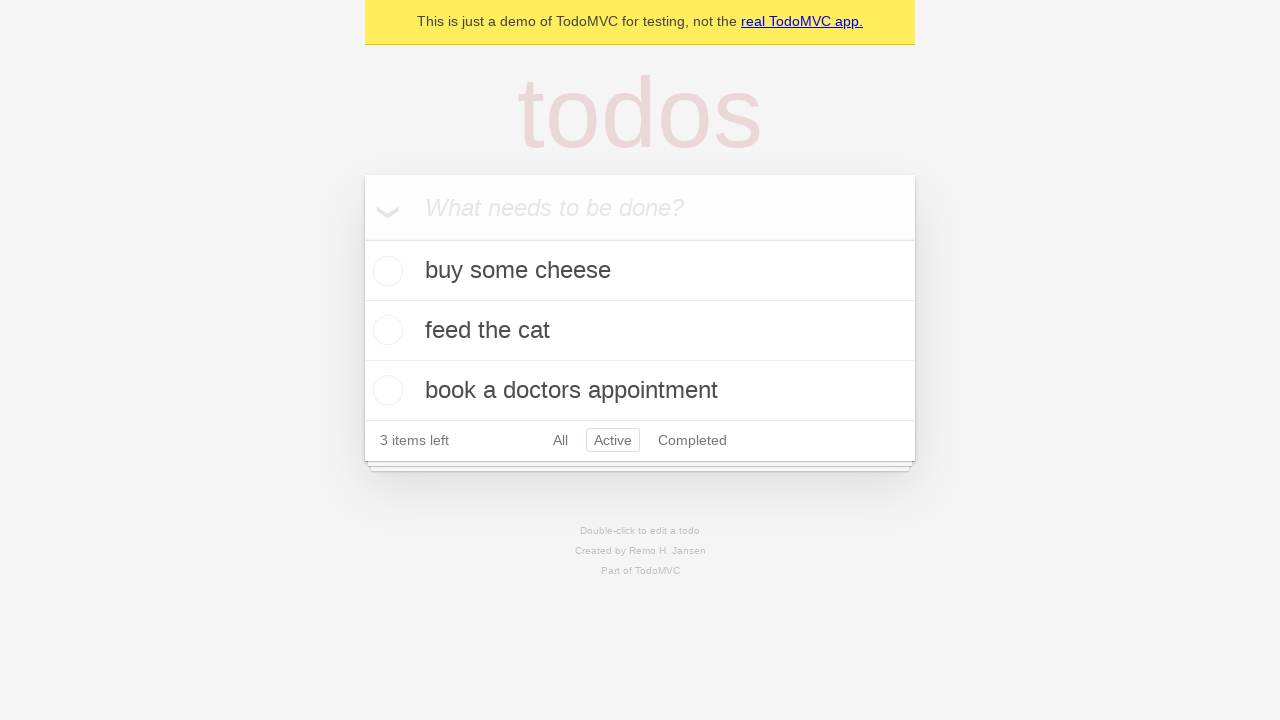

Clicked Completed filter to display completed todos at (692, 440) on .filters >> text=Completed
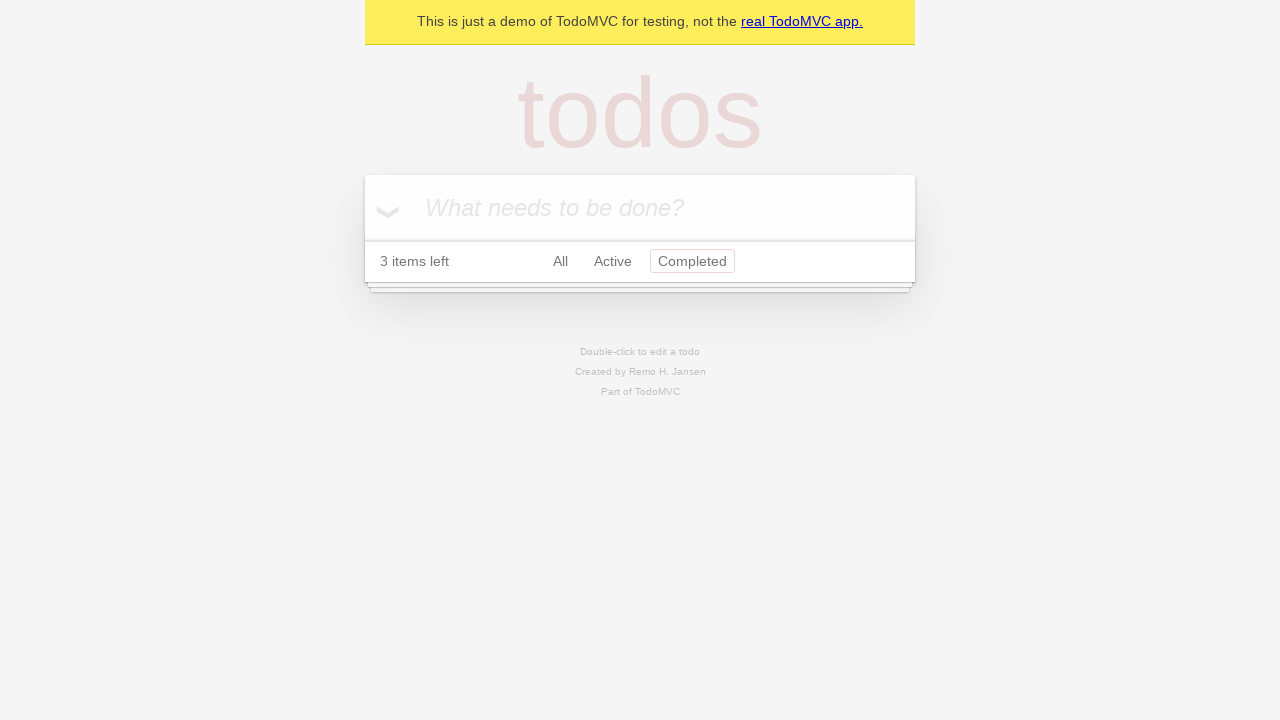

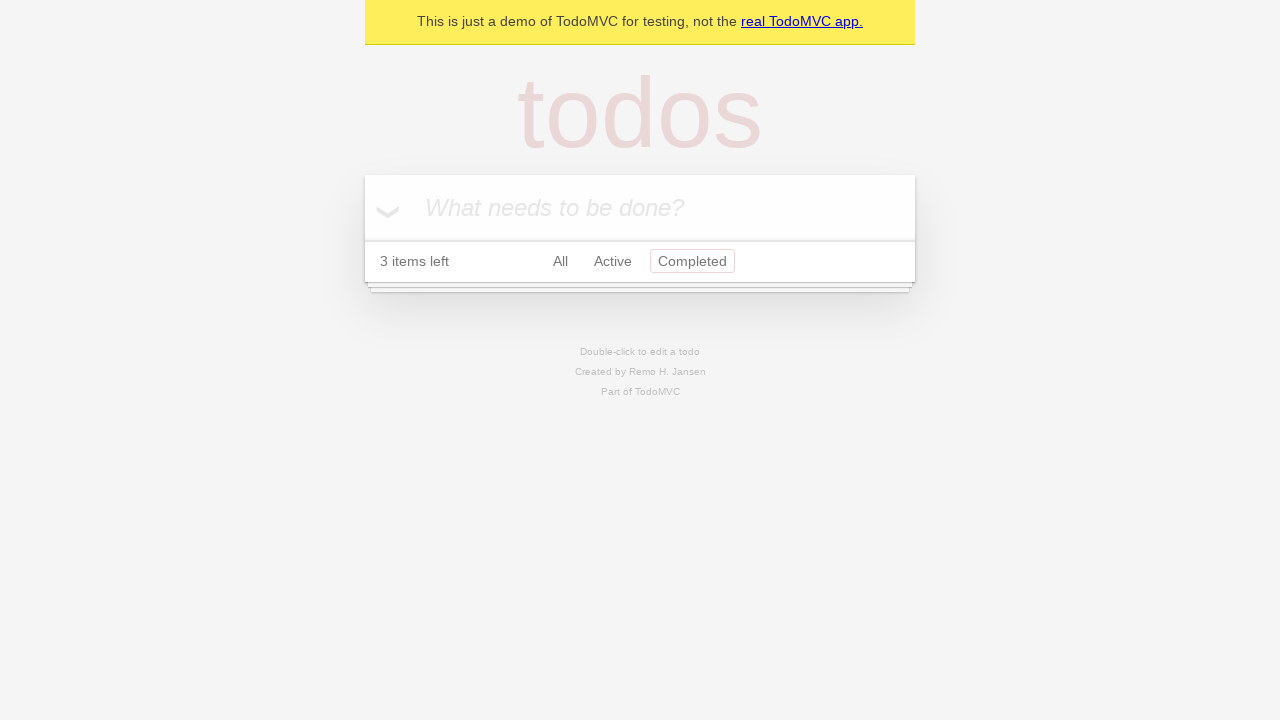